Tests the Gnoosic music recommendation service by entering three favorite bands, submitting the form, then repeatedly clicking the rating button to get recommendations, and finally clicking a navigation button.

Starting URL: http://gnoosic.com/faves.php

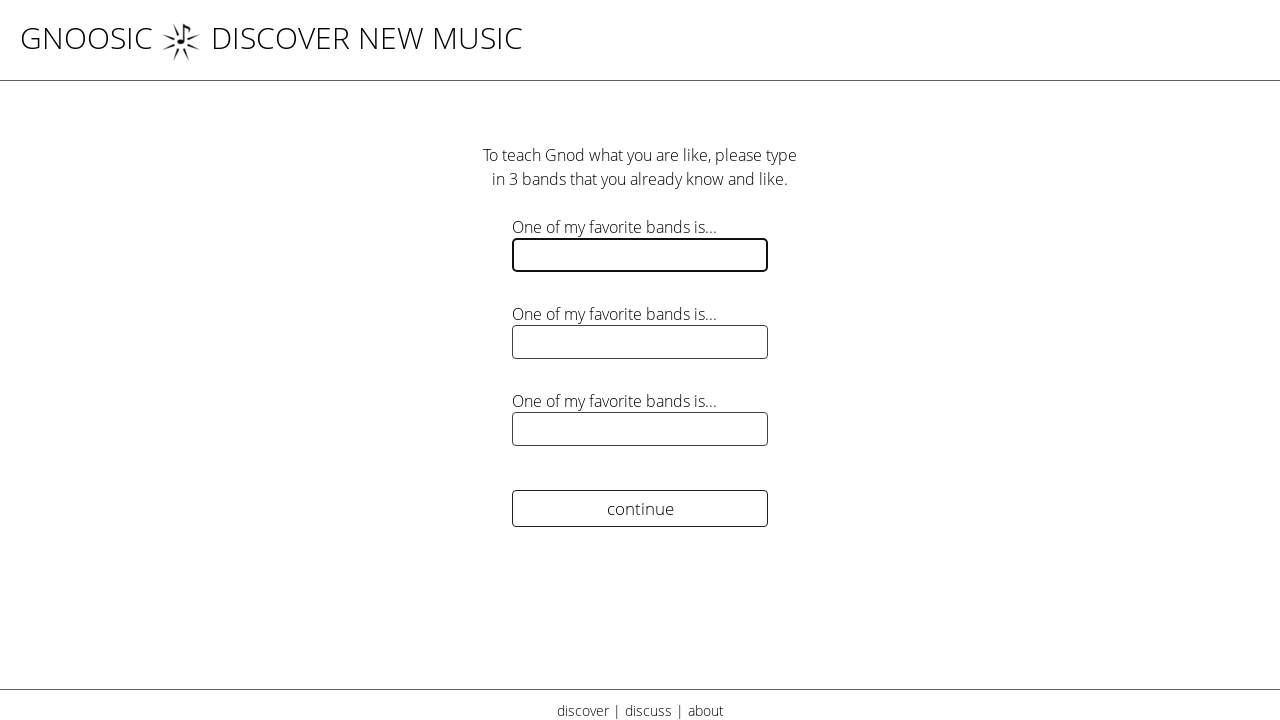

Filled first favorite band field with 'Radiohead' on input[name='Fave01']
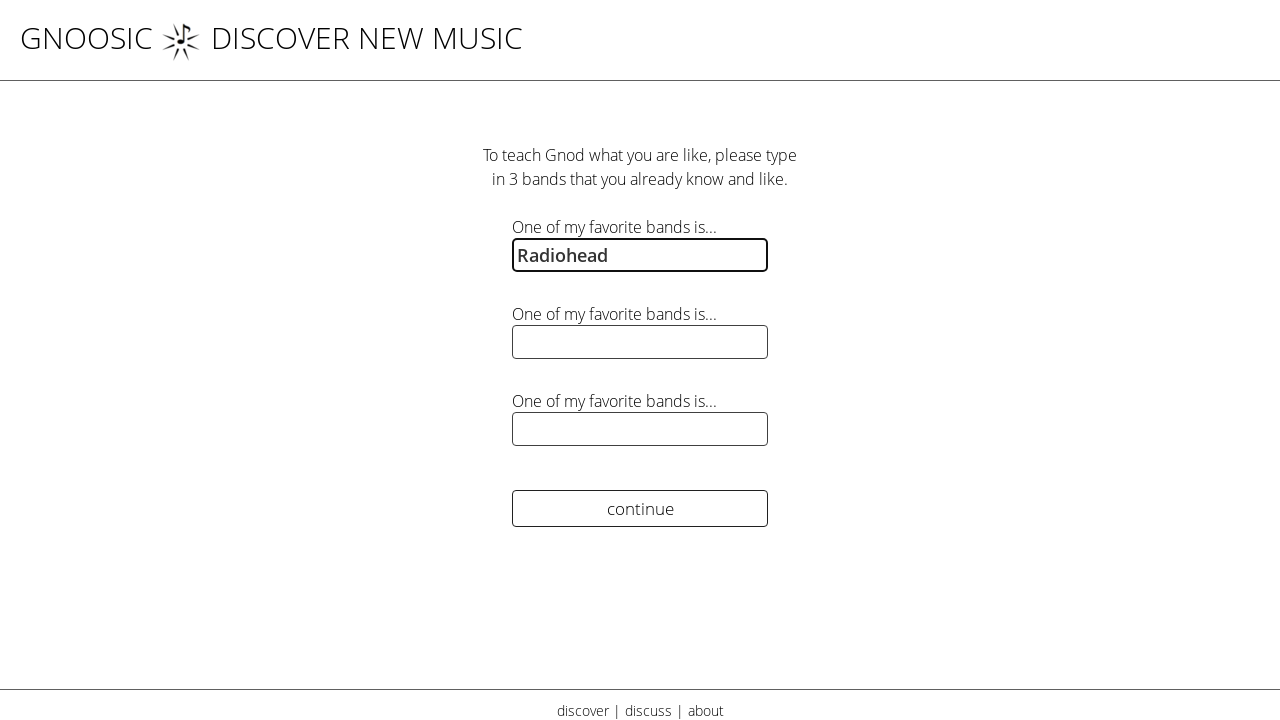

Filled second favorite band field with 'Pink Floyd' on input[name='Fave02']
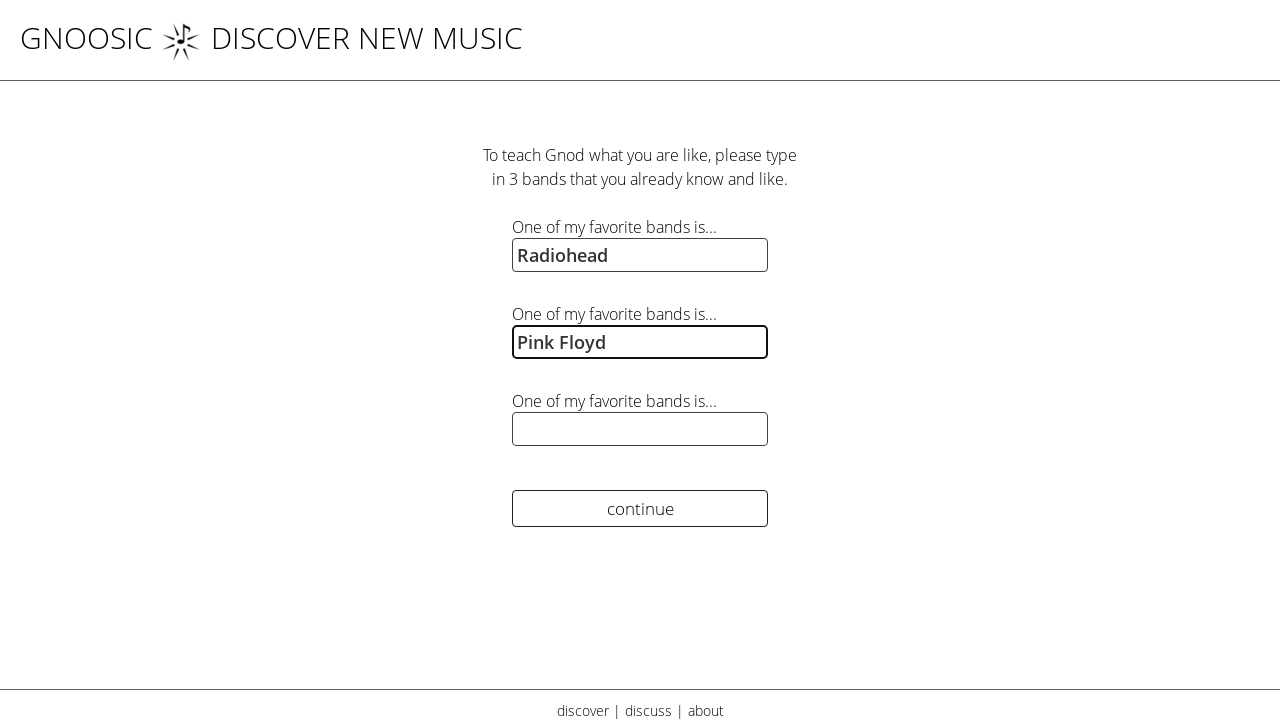

Filled third favorite band field with 'The Beatles' on input[name='Fave03']
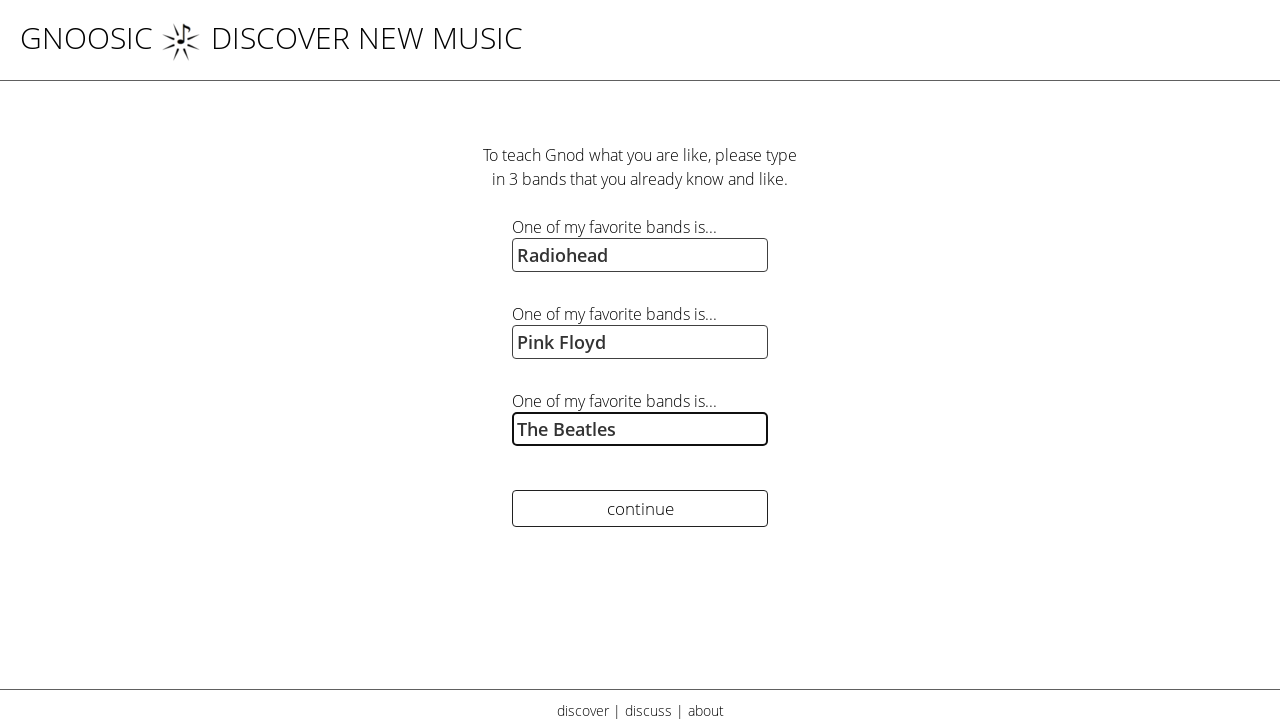

Submitted form by pressing Enter on the third band field on input[name='Fave03']
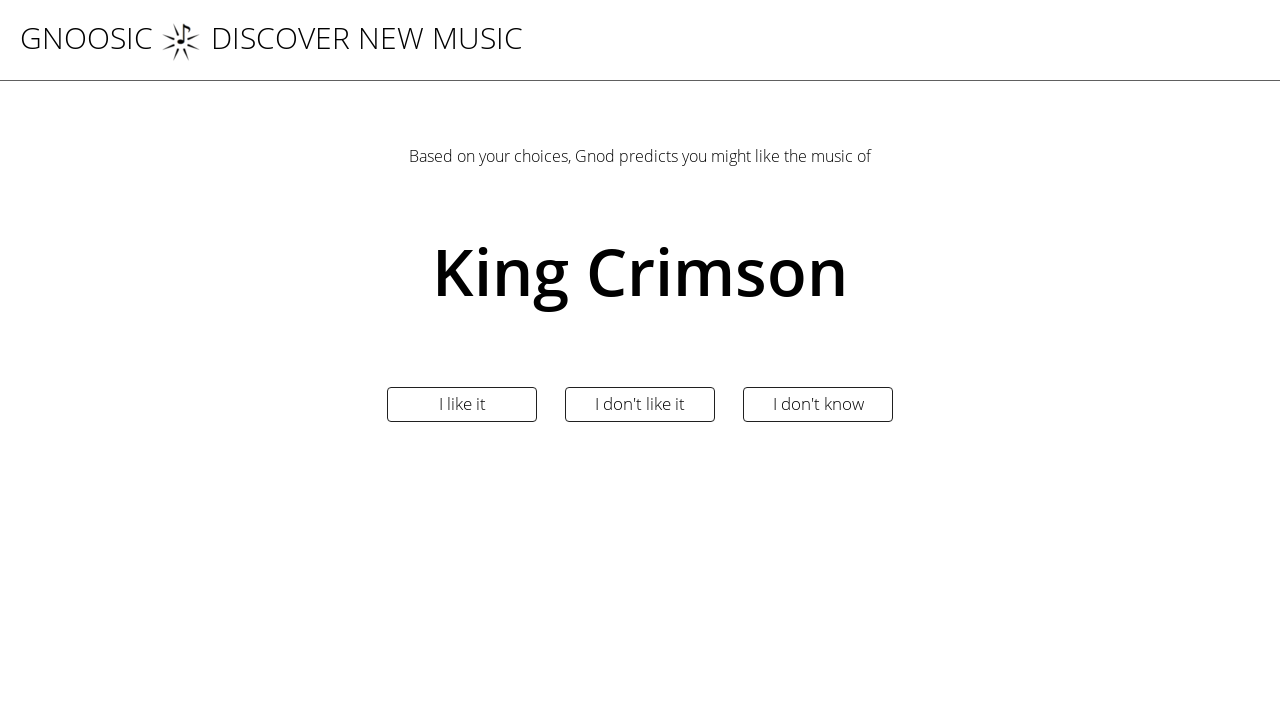

Waited 2 seconds for page to load (iteration 1/11)
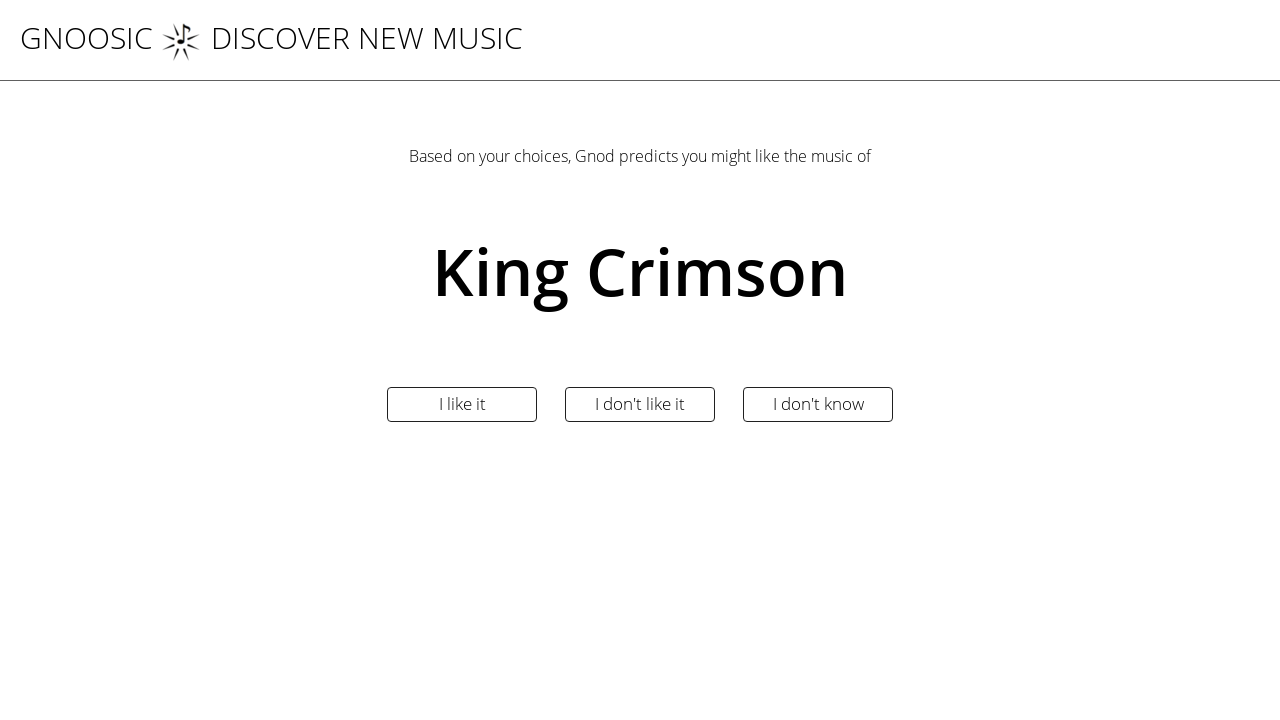

Clicked rating button to get recommendation (iteration 1/11) at (818, 404) on input[name='Rate00']
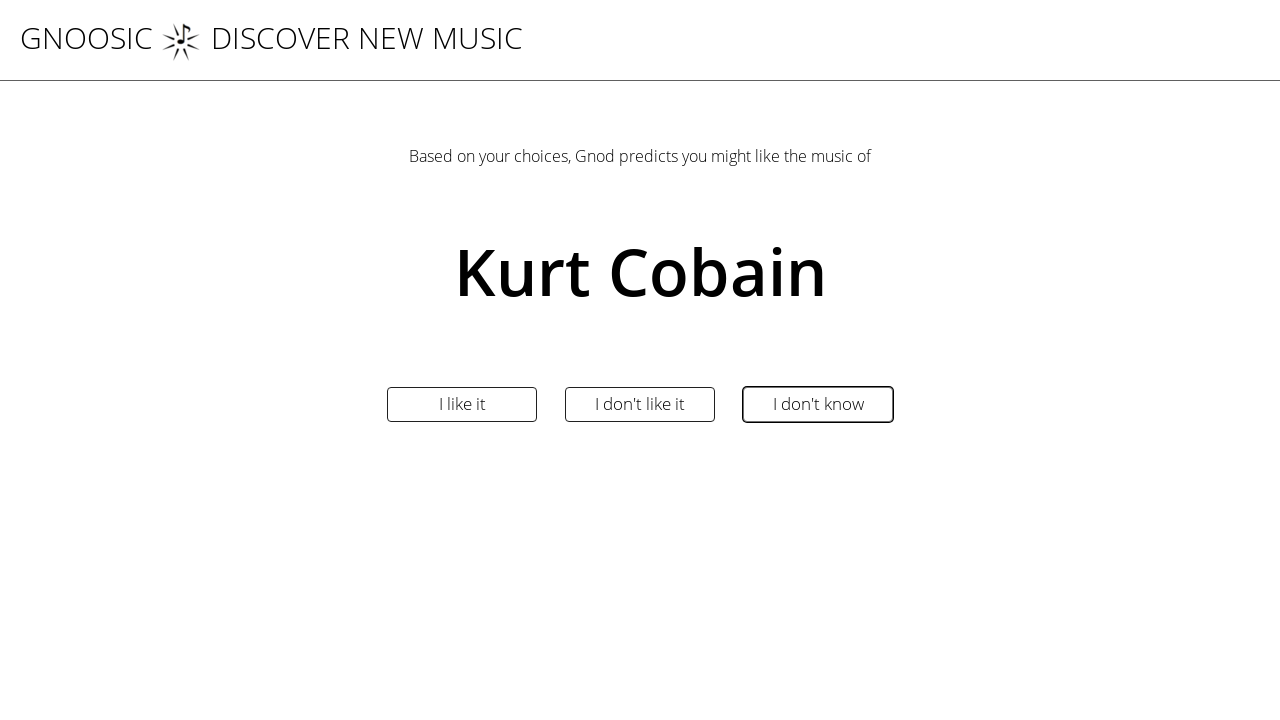

Waited 2 seconds for page to load (iteration 2/11)
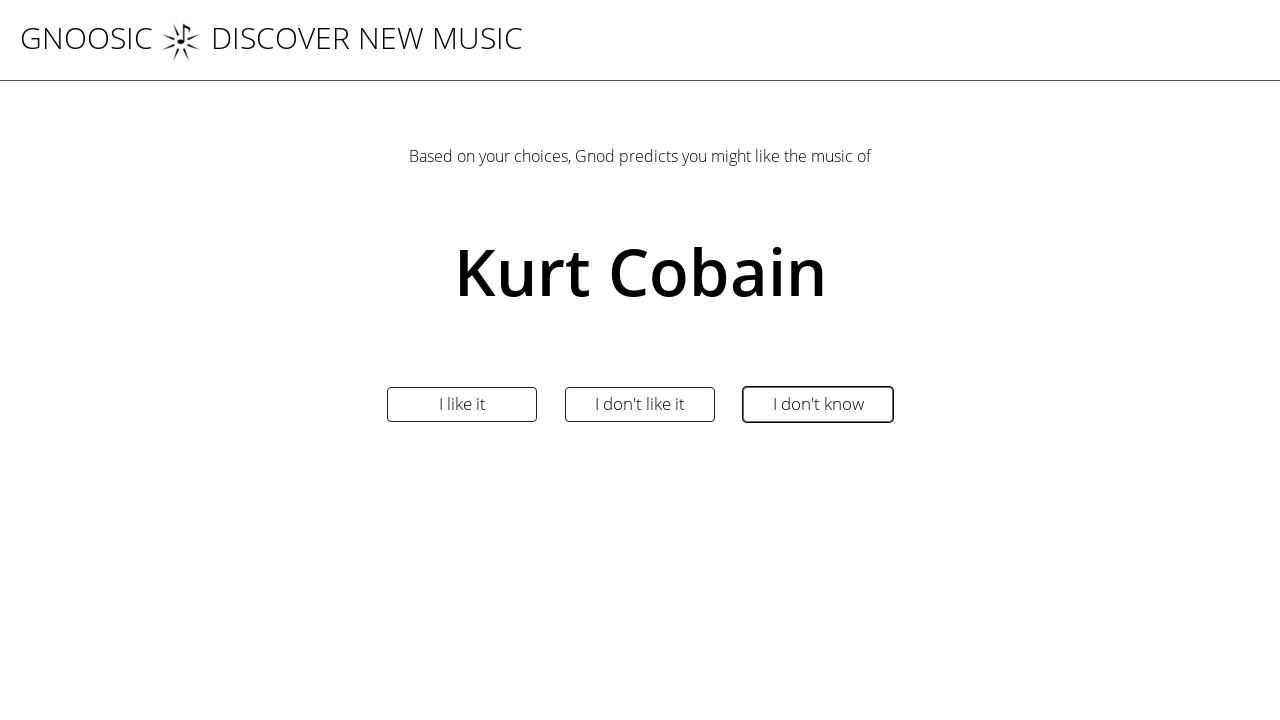

Clicked rating button to get recommendation (iteration 2/11) at (818, 404) on input[name='Rate00']
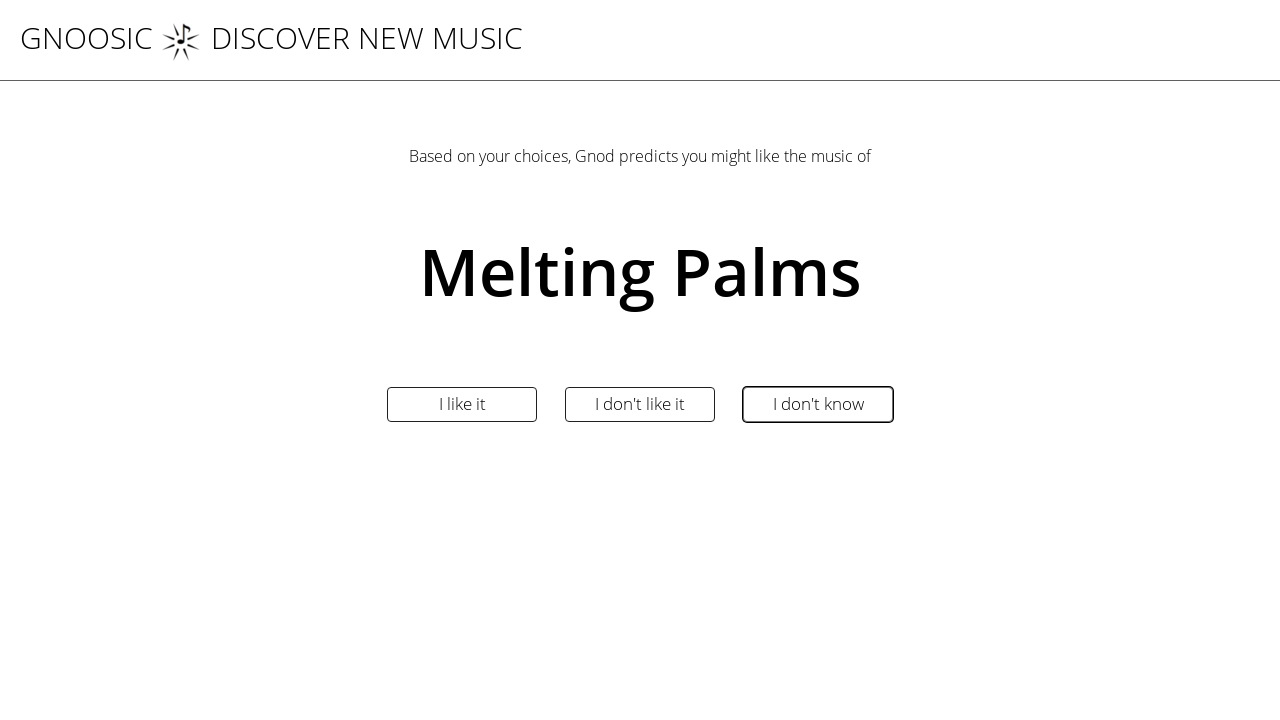

Waited 2 seconds for page to load (iteration 3/11)
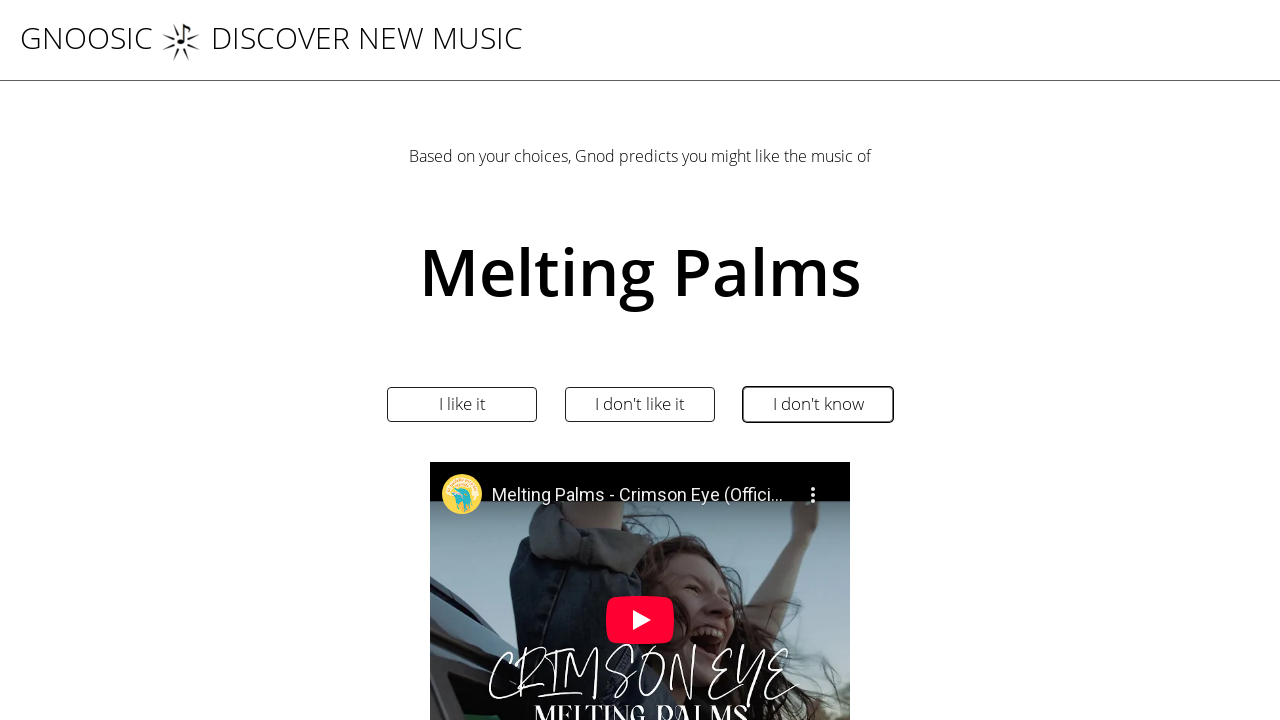

Clicked rating button to get recommendation (iteration 3/11) at (818, 404) on input[name='Rate00']
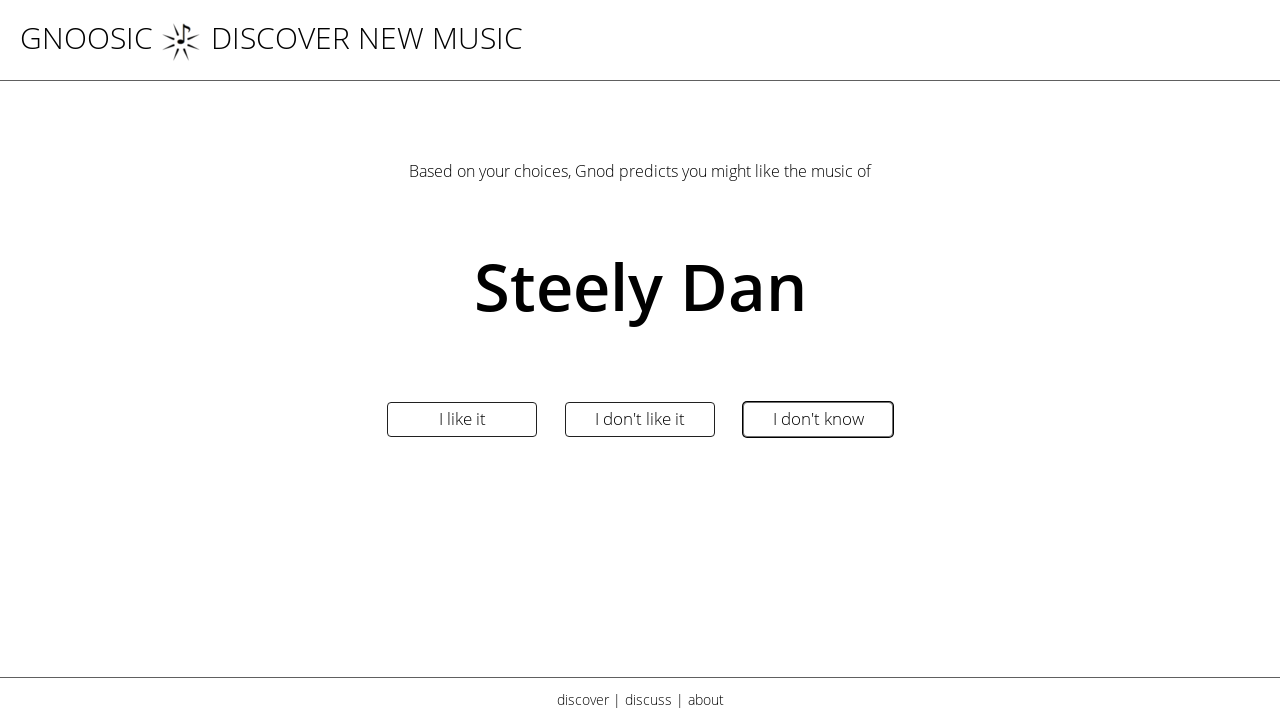

Waited 2 seconds for page to load (iteration 4/11)
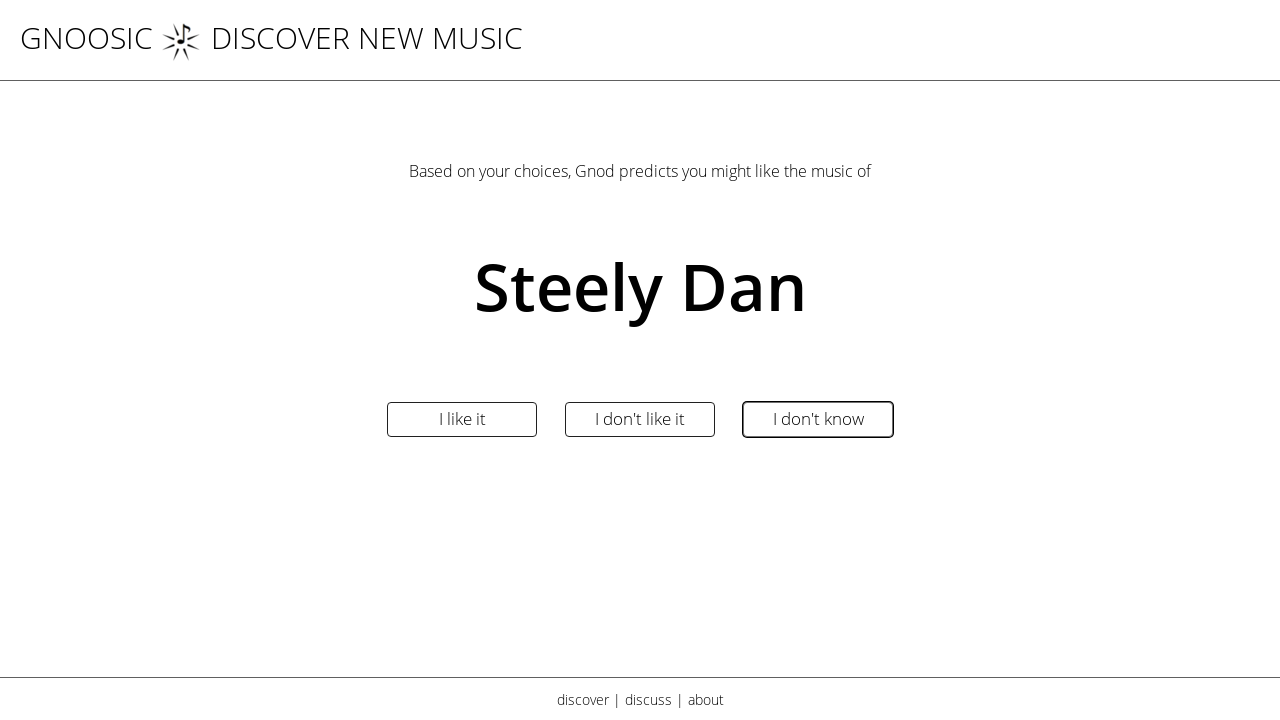

Clicked rating button to get recommendation (iteration 4/11) at (818, 420) on input[name='Rate00']
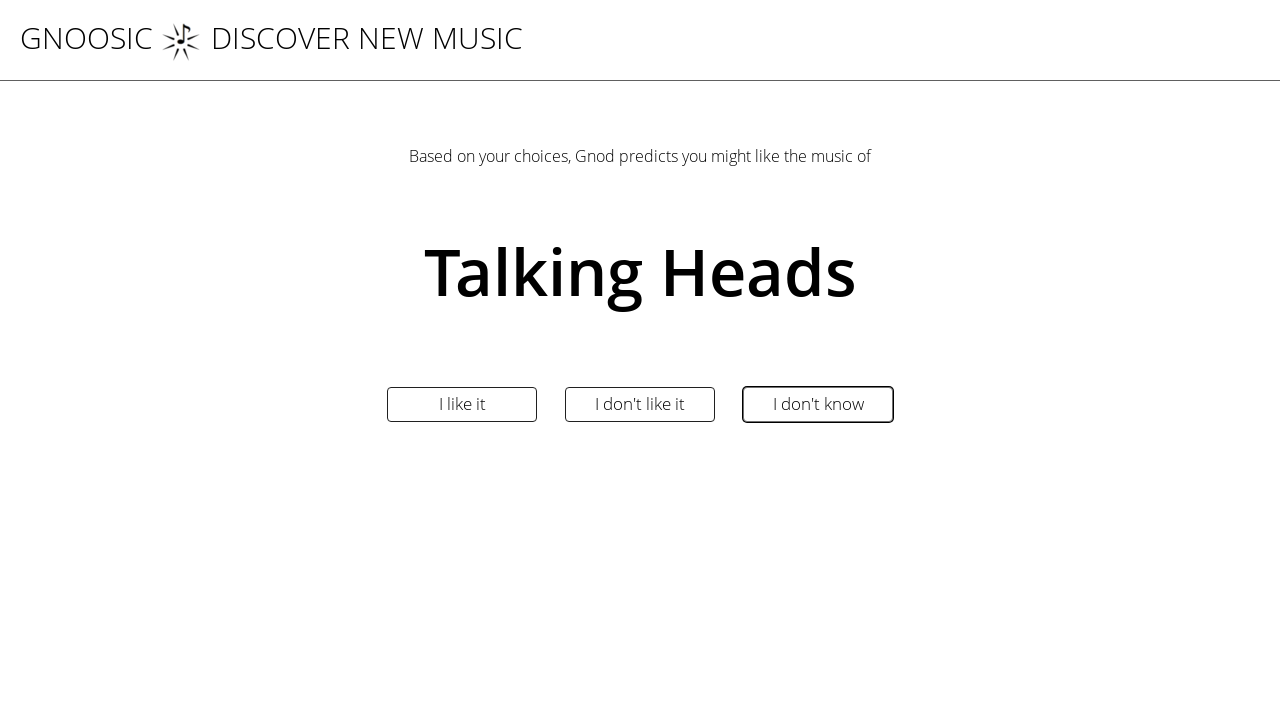

Waited 2 seconds for page to load (iteration 5/11)
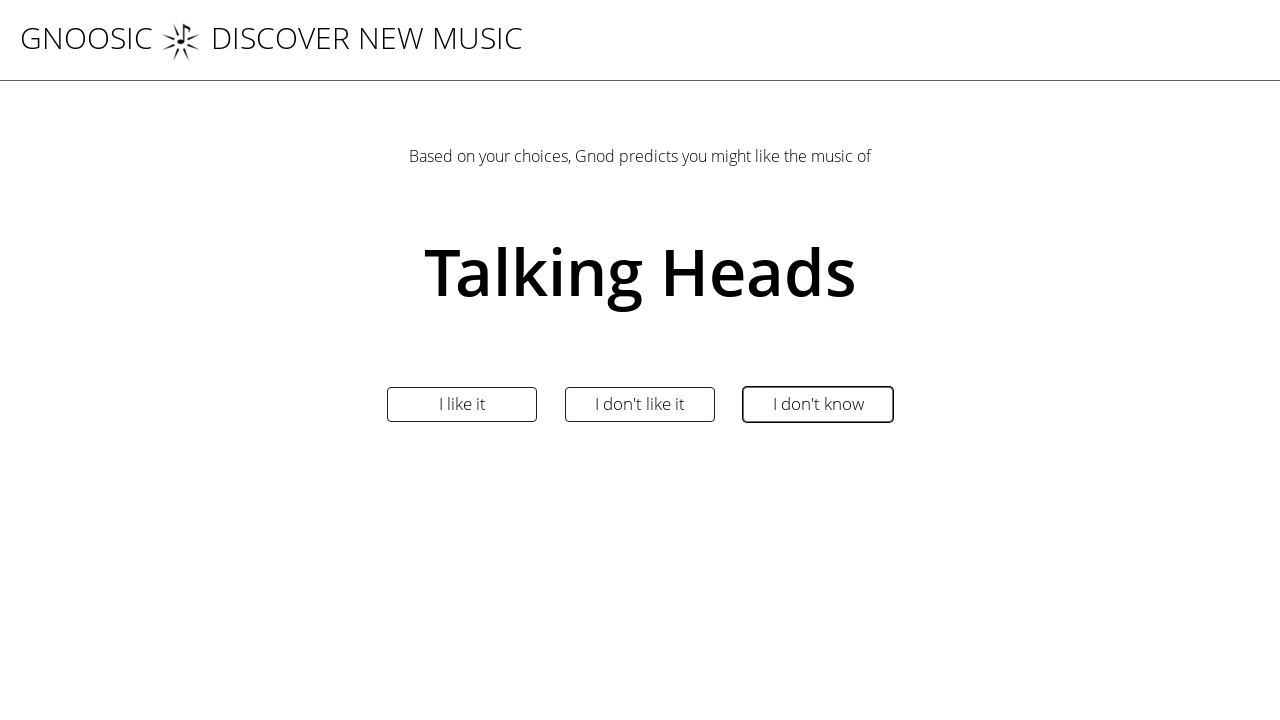

Clicked rating button to get recommendation (iteration 5/11) at (818, 404) on input[name='Rate00']
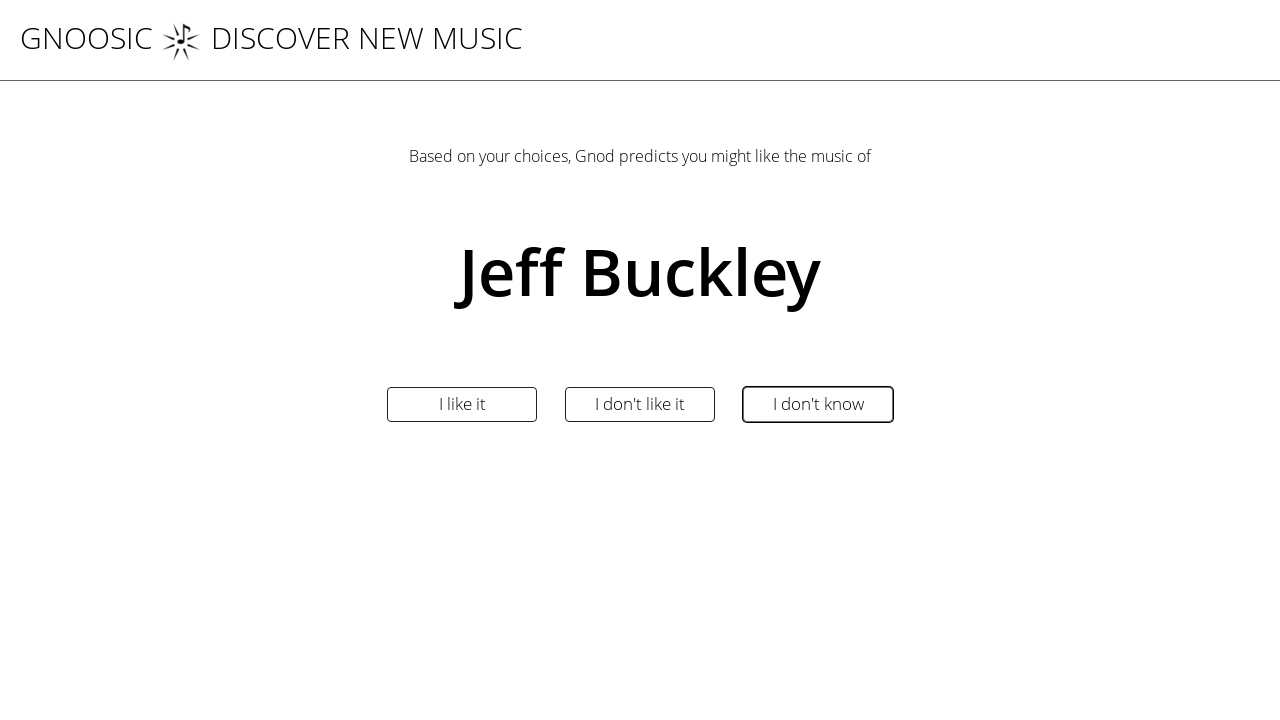

Waited 2 seconds for page to load (iteration 6/11)
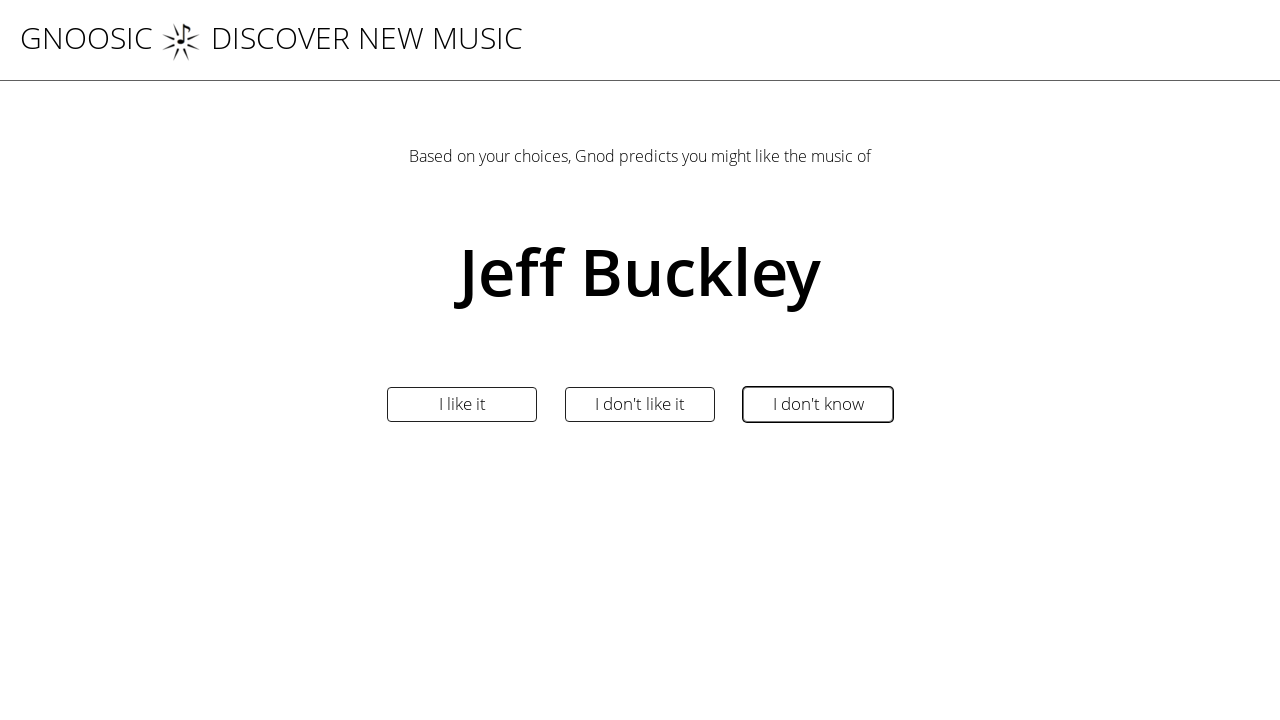

Clicked rating button to get recommendation (iteration 6/11) at (818, 404) on input[name='Rate00']
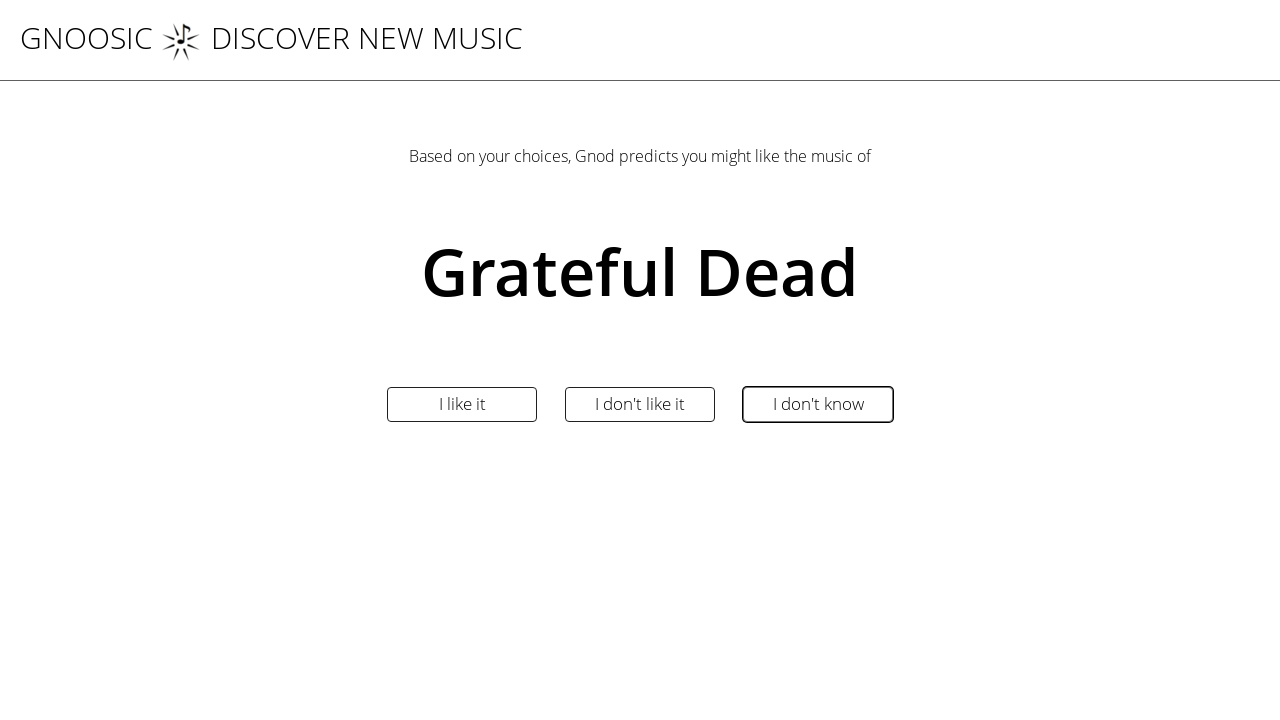

Waited 2 seconds for page to load (iteration 7/11)
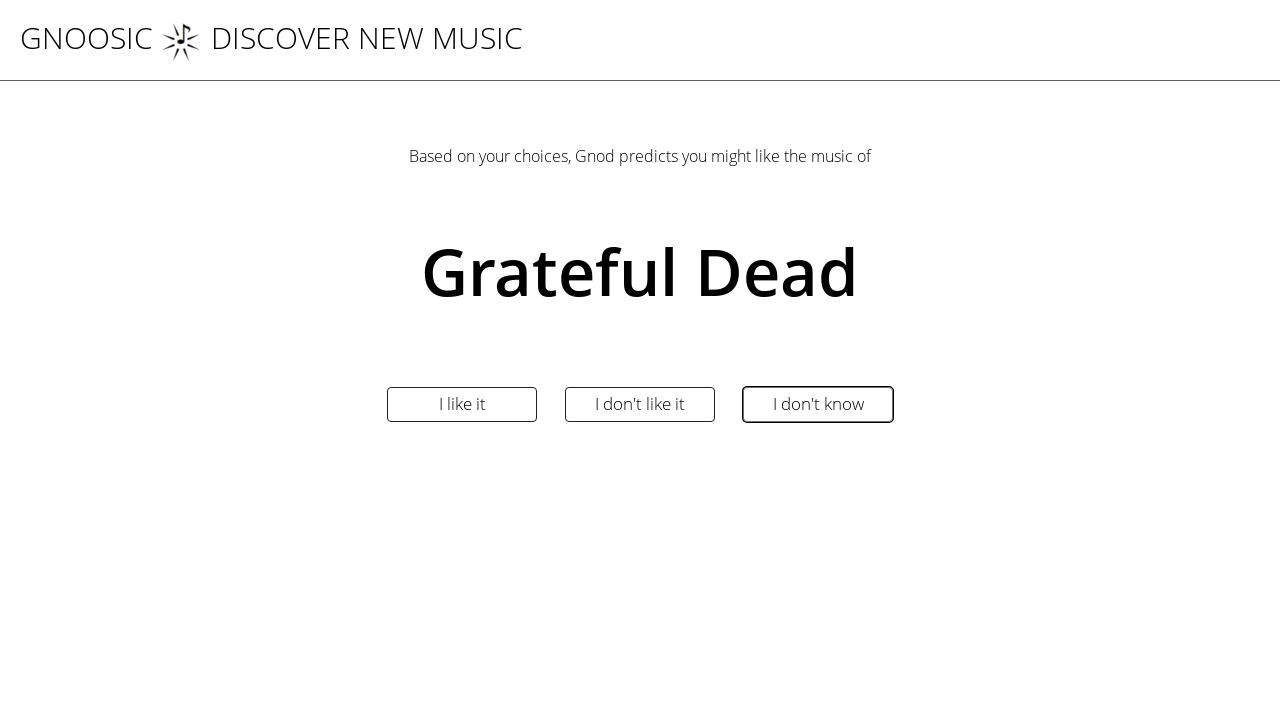

Clicked rating button to get recommendation (iteration 7/11) at (818, 404) on input[name='Rate00']
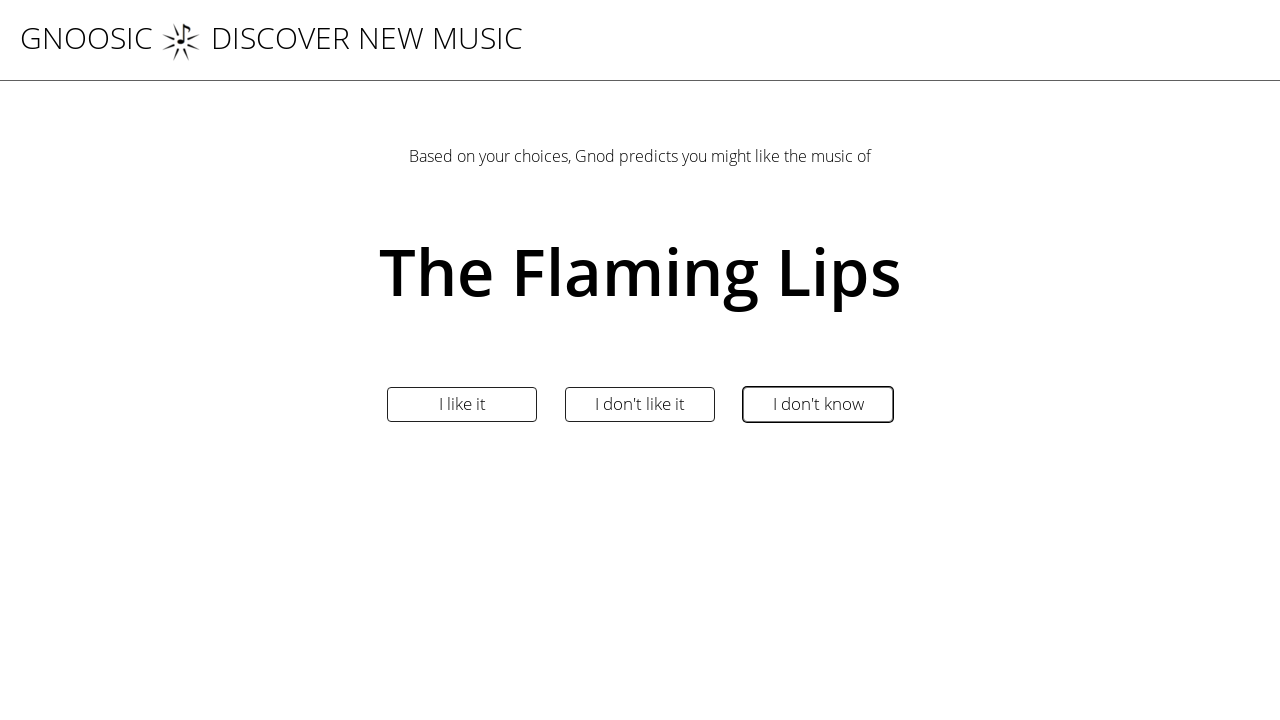

Waited 2 seconds for page to load (iteration 8/11)
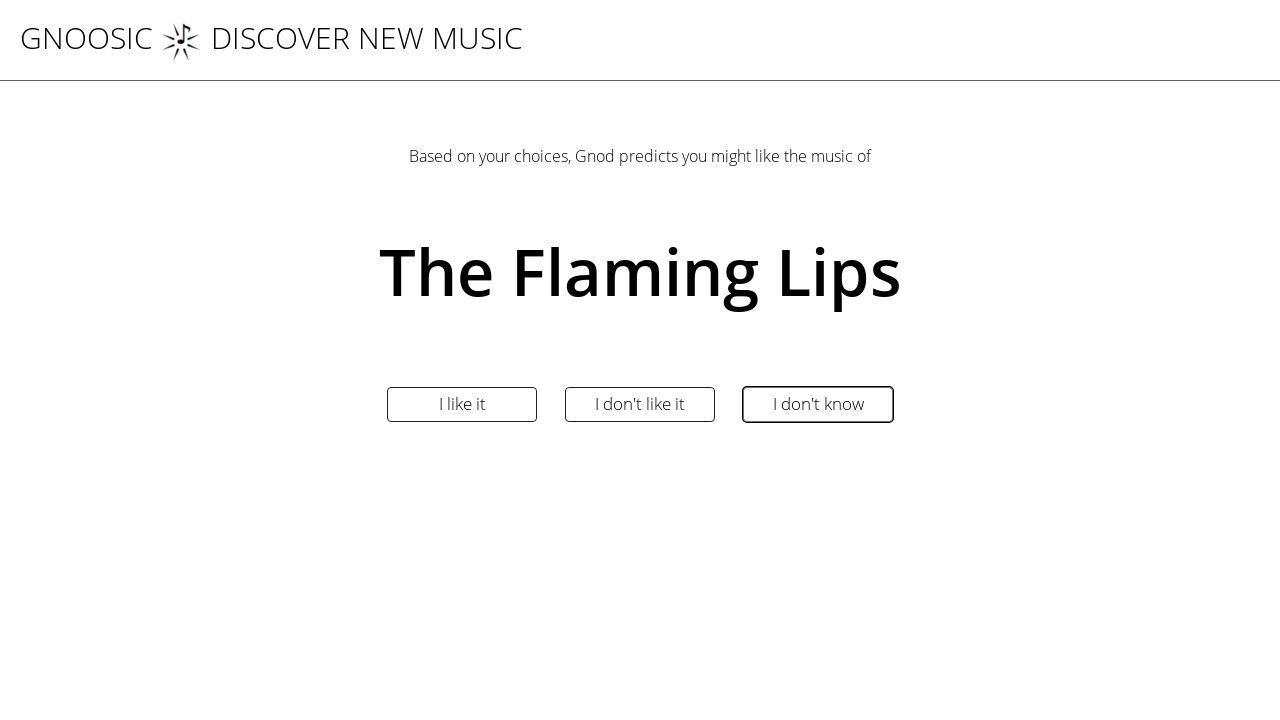

Clicked rating button to get recommendation (iteration 8/11) at (818, 404) on input[name='Rate00']
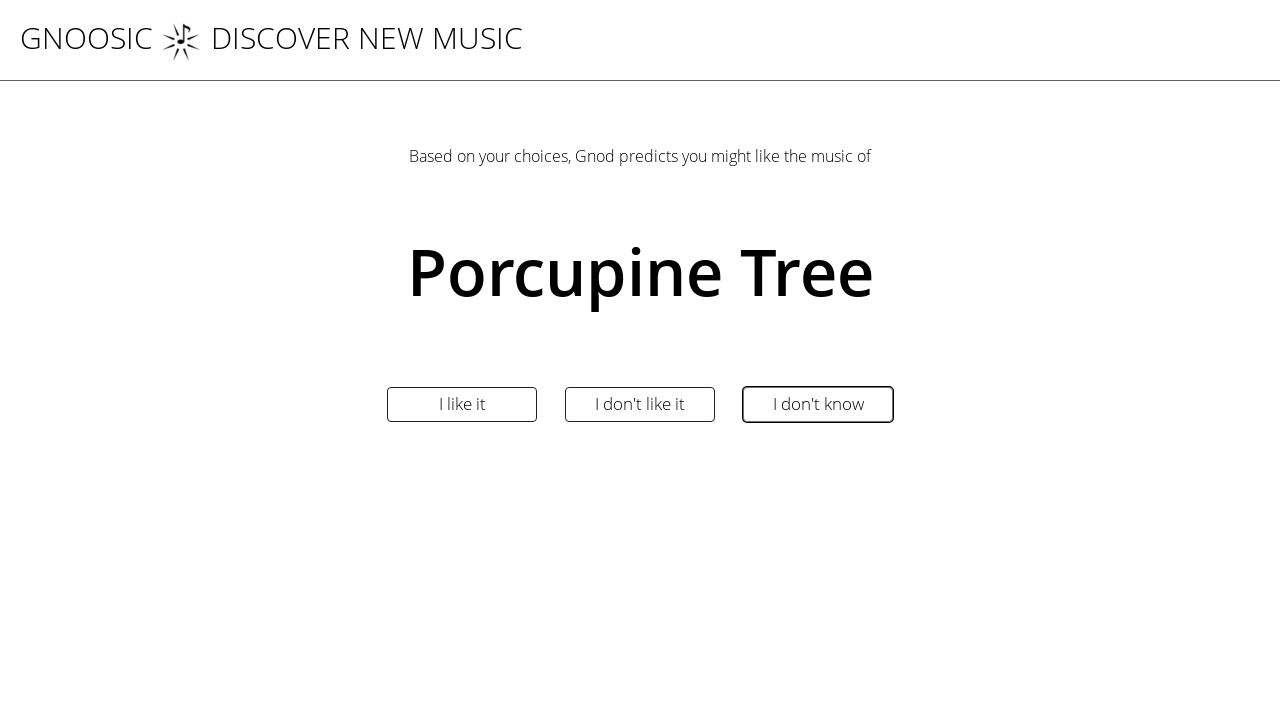

Waited 2 seconds for page to load (iteration 9/11)
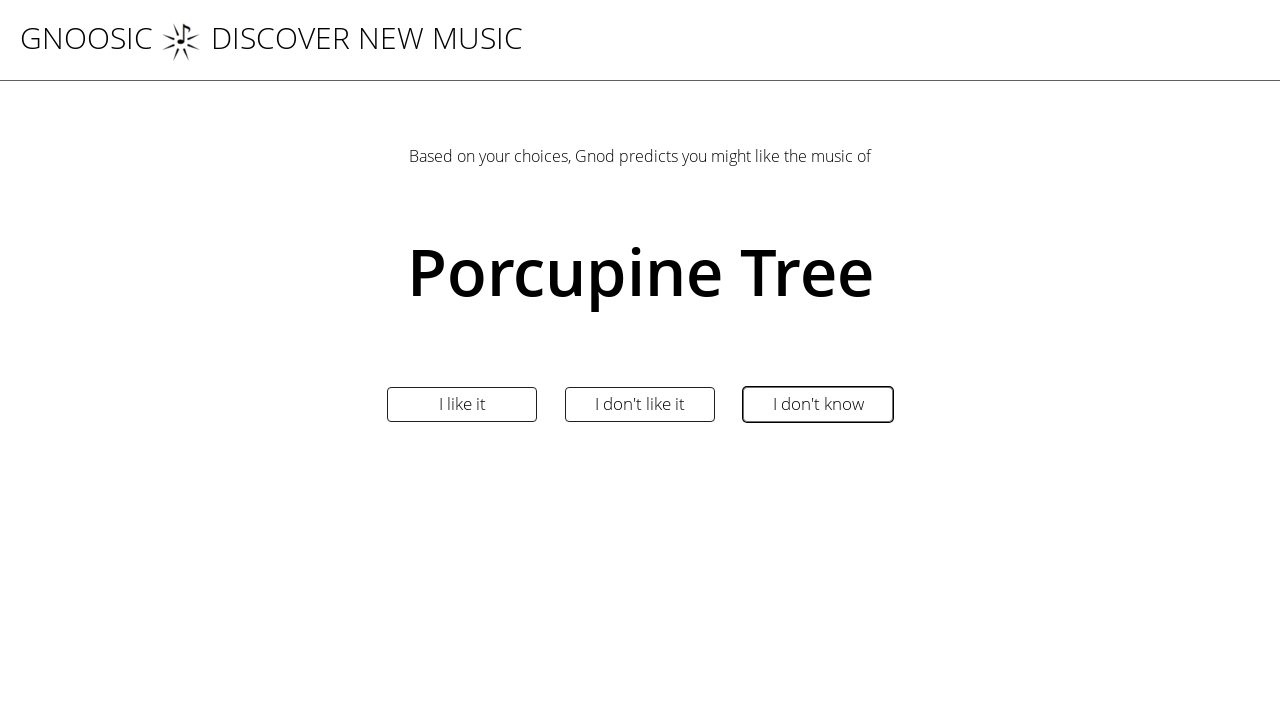

Clicked rating button to get recommendation (iteration 9/11) at (818, 404) on input[name='Rate00']
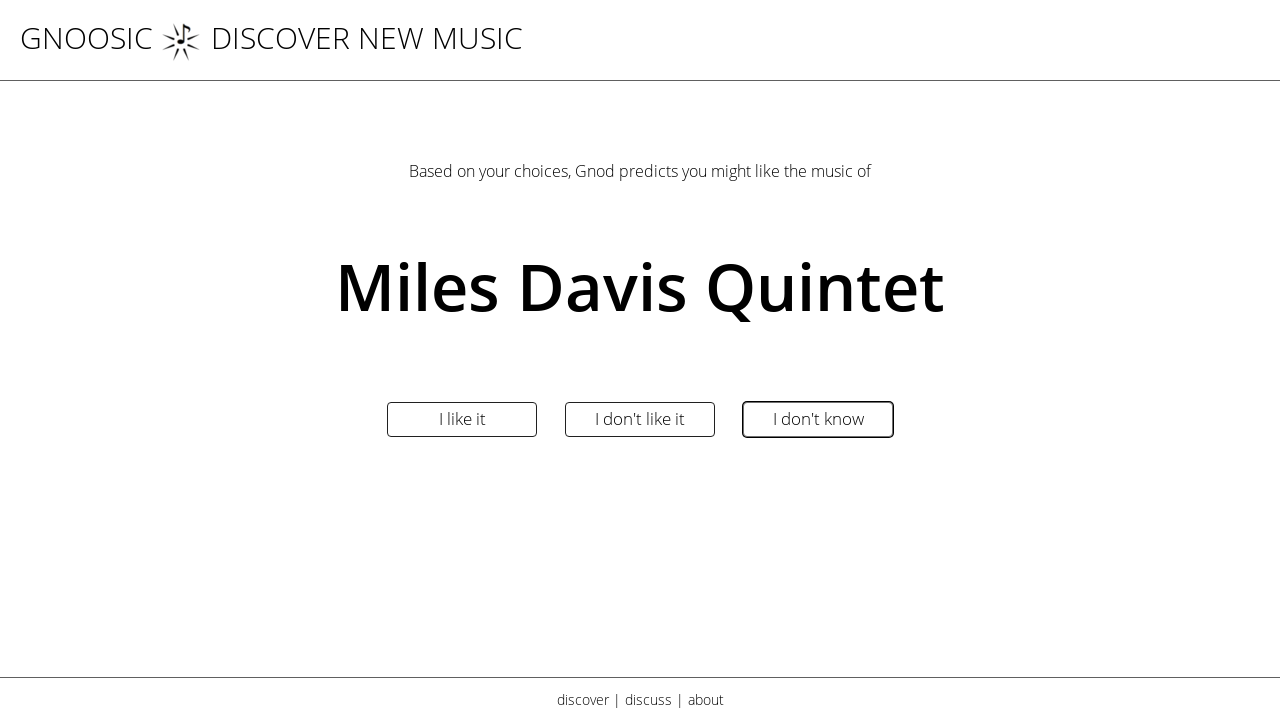

Waited 2 seconds for page to load (iteration 10/11)
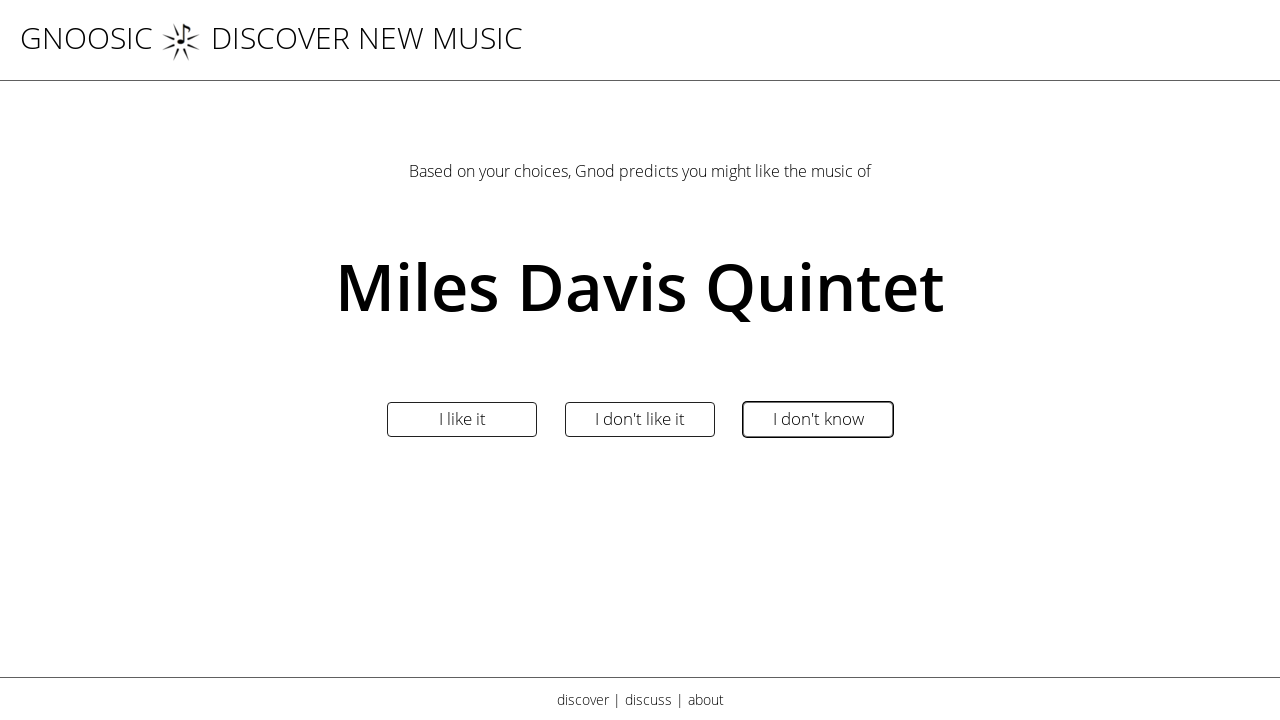

Clicked rating button to get recommendation (iteration 10/11) at (818, 420) on input[name='Rate00']
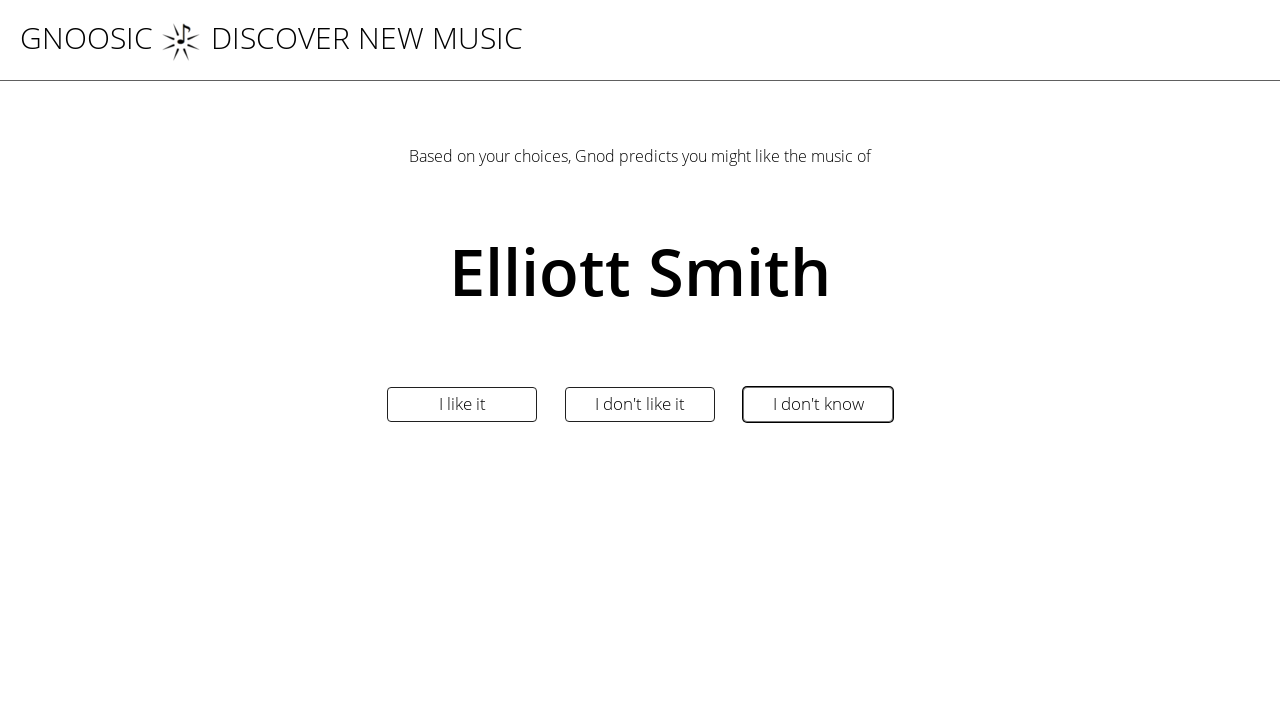

Waited 2 seconds for page to load (iteration 11/11)
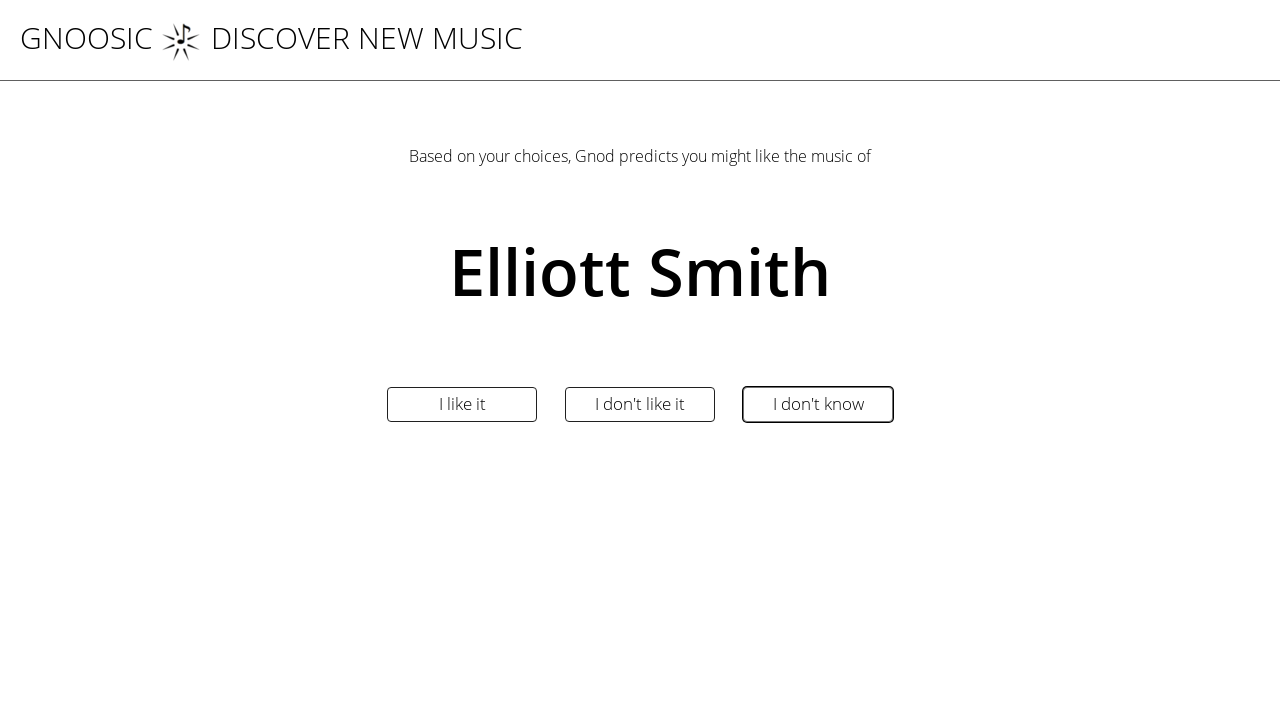

Clicked rating button to get recommendation (iteration 11/11) at (818, 404) on input[name='Rate00']
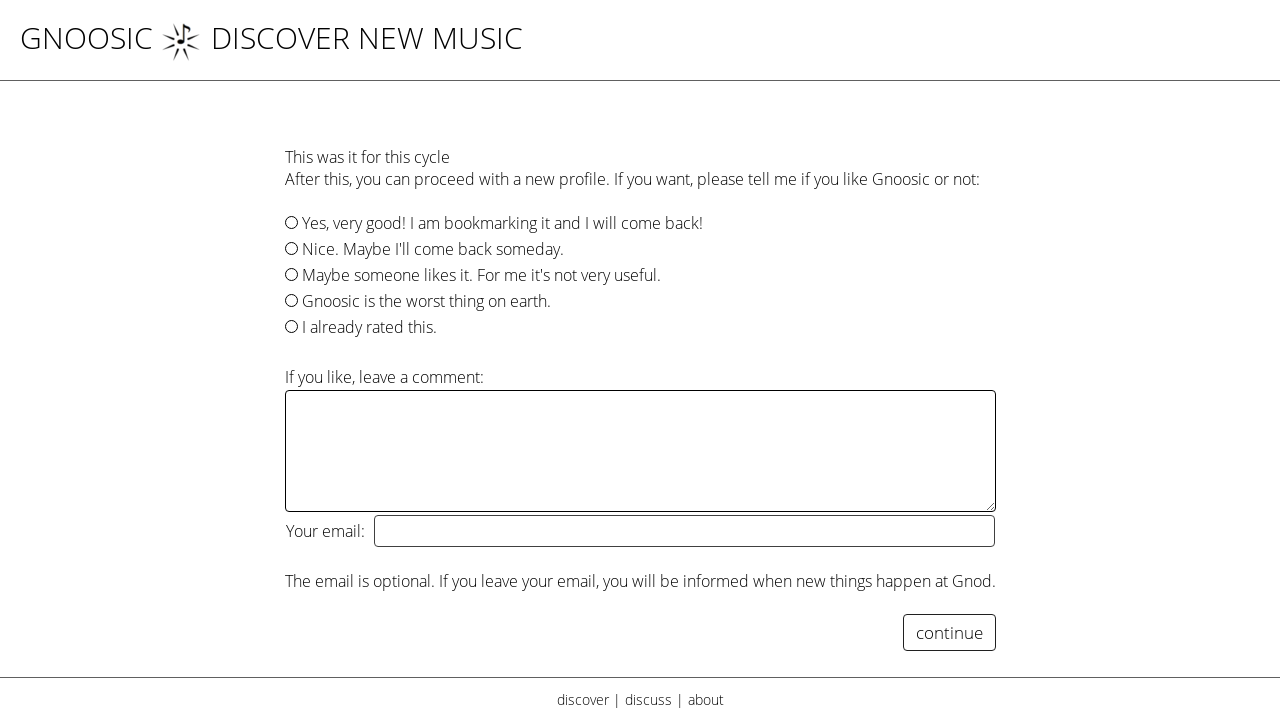

Waited 1 second before clicking final navigation button
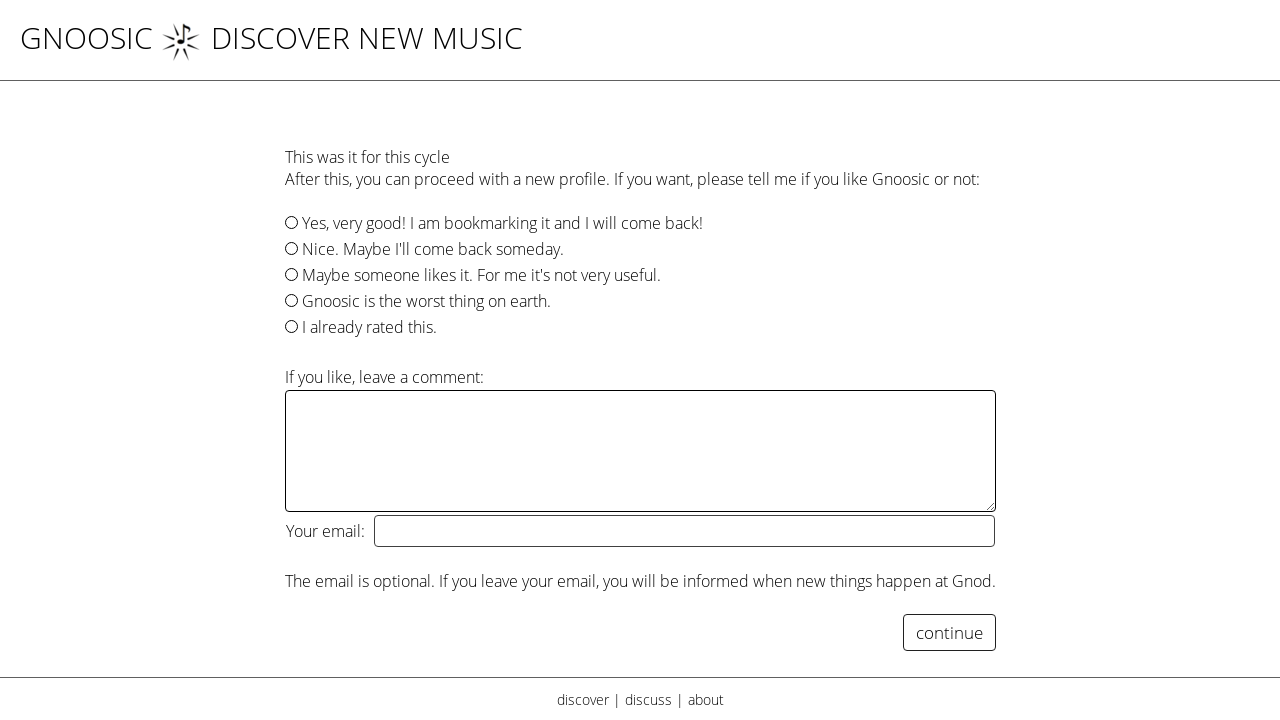

Clicked final navigation button at (949, 633) on xpath=//tr[3]/td/form/table/tbody/tr[4]/td/input
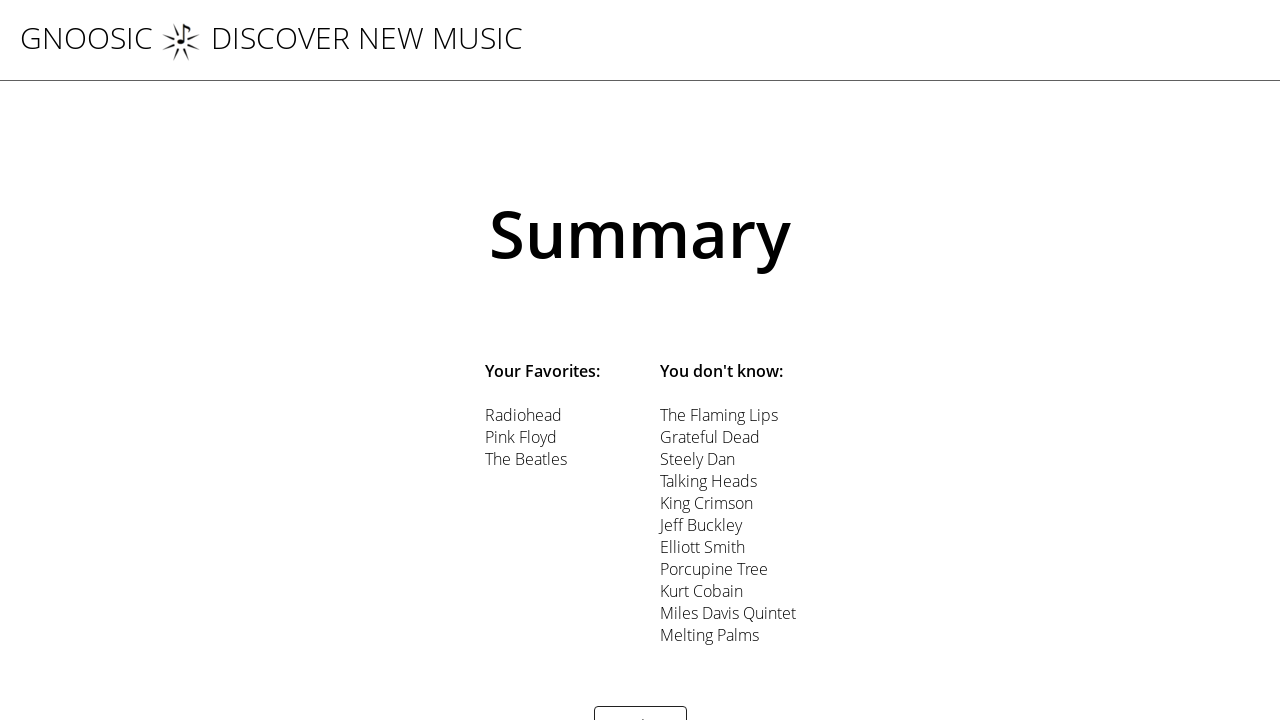

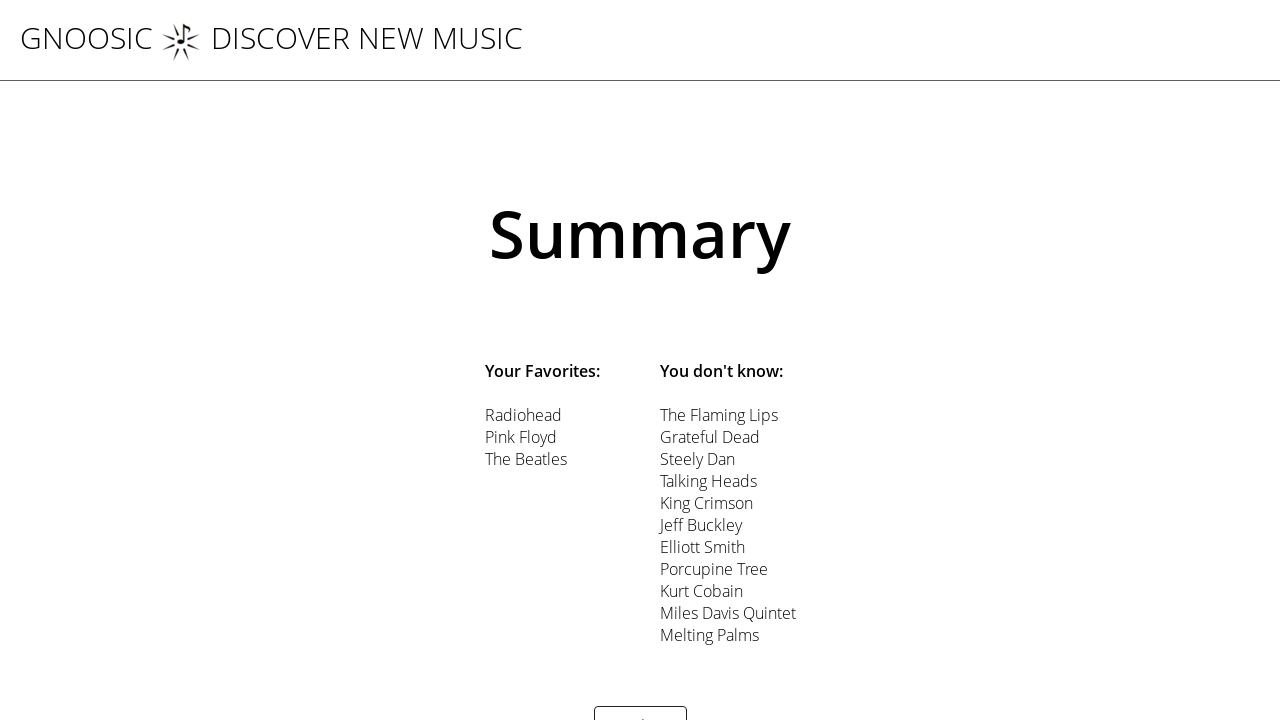